Tests e-commerce functionality by adding multiple products to cart, proceeding to checkout, and applying a promo code

Starting URL: https://rahulshettyacademy.com/seleniumPractise/#/

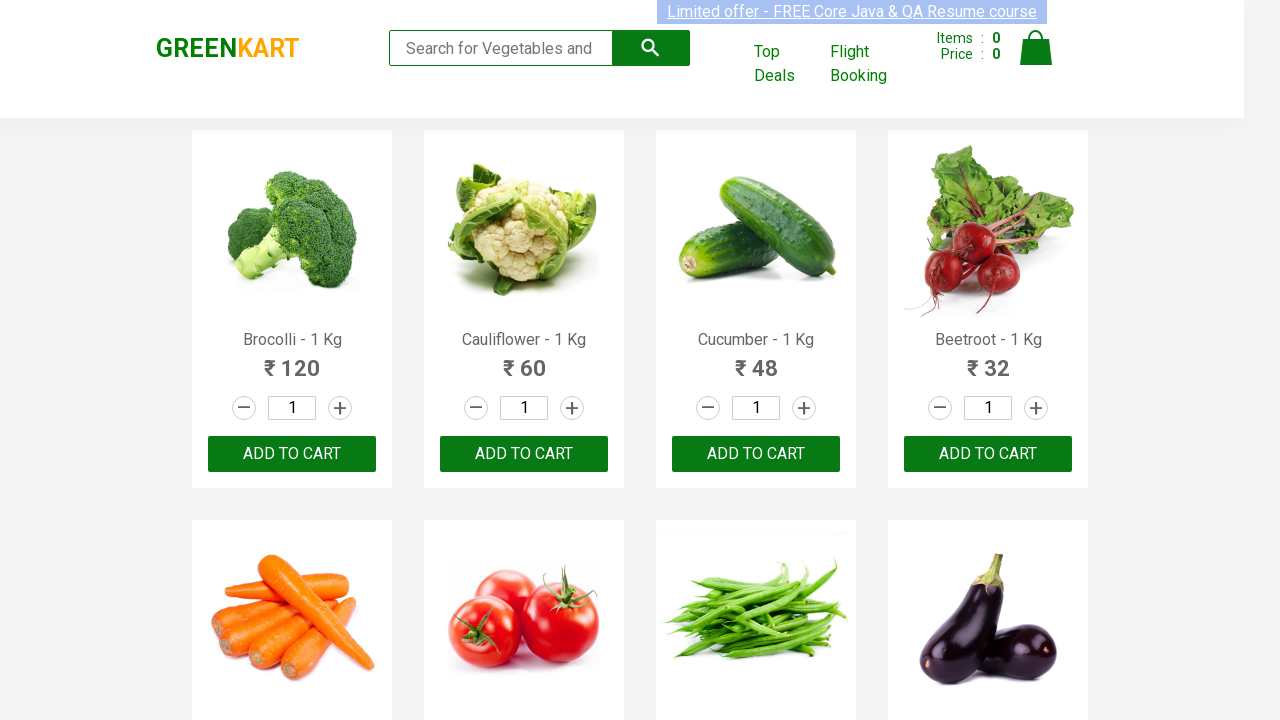

Waited for product names to load on the page
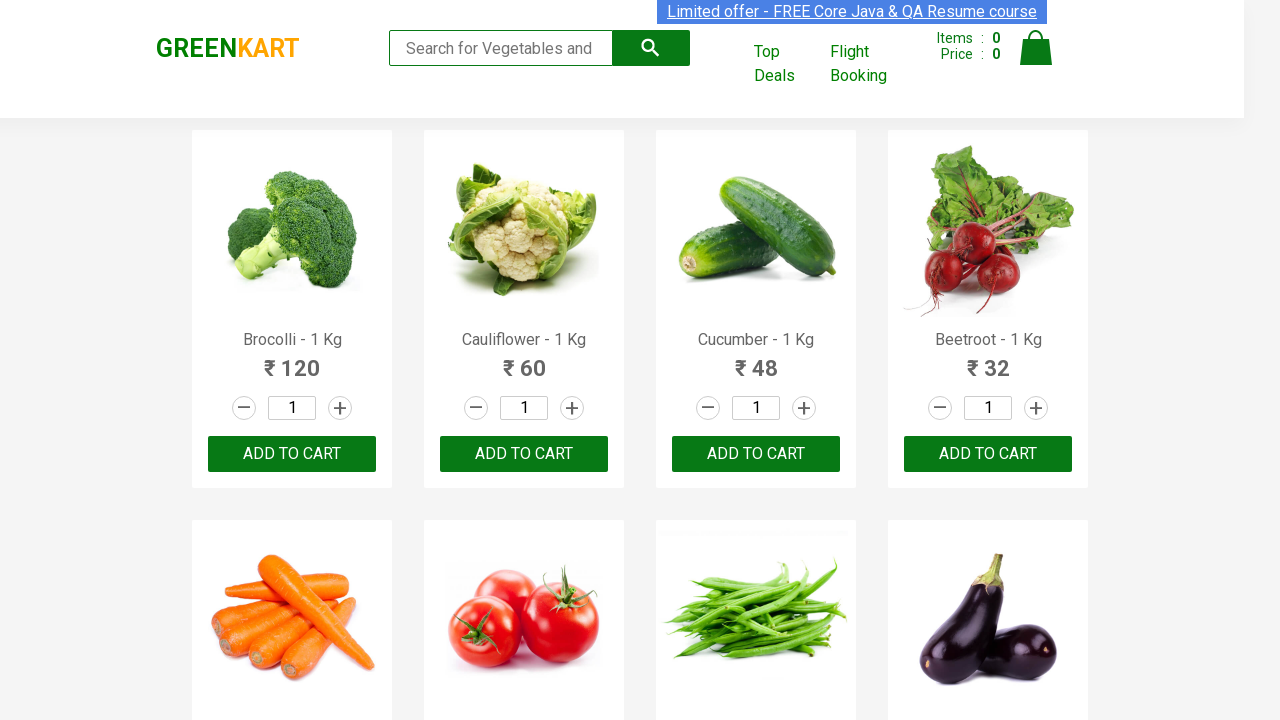

Retrieved all product elements from the page
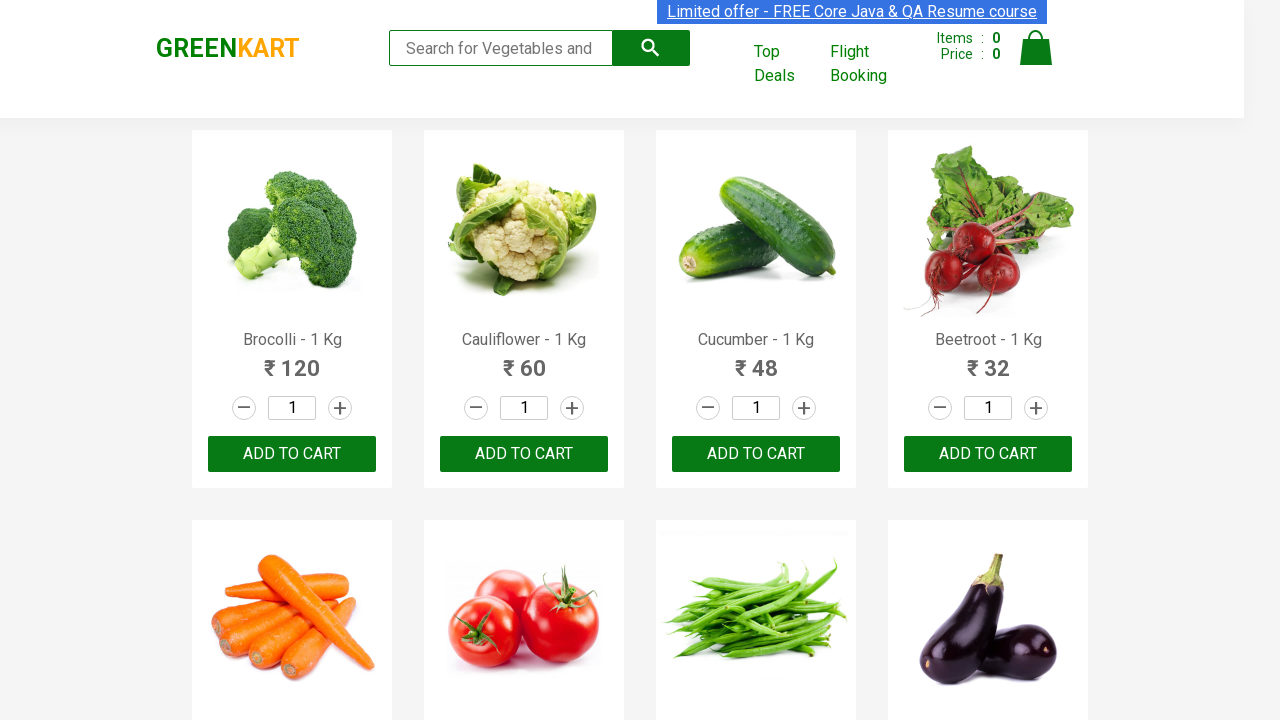

Added 'Brocolli' to cart at (292, 454) on h4.product-name >> nth=0 >> xpath=following-sibling::div/button
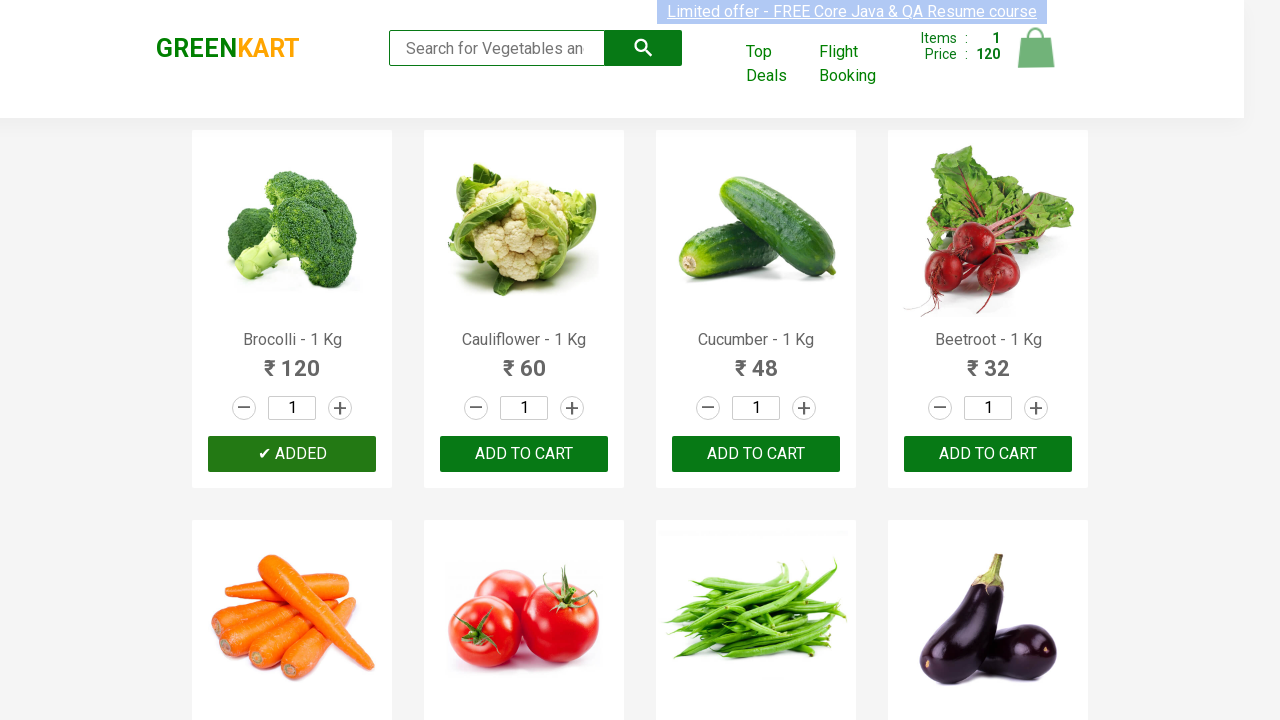

Added 'Beans' to cart at (756, 360) on h4.product-name >> nth=6 >> xpath=following-sibling::div/button
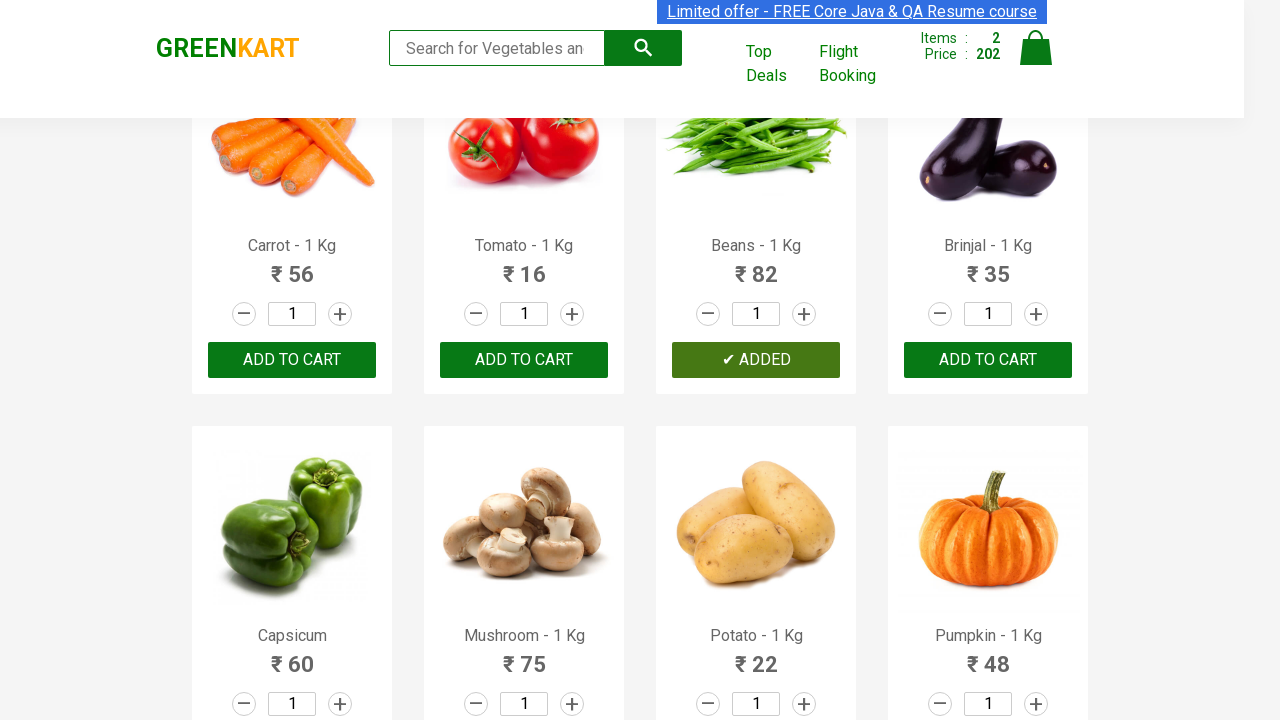

Added 'Banana' to cart at (988, 360) on h4.product-name >> nth=15 >> xpath=following-sibling::div/button
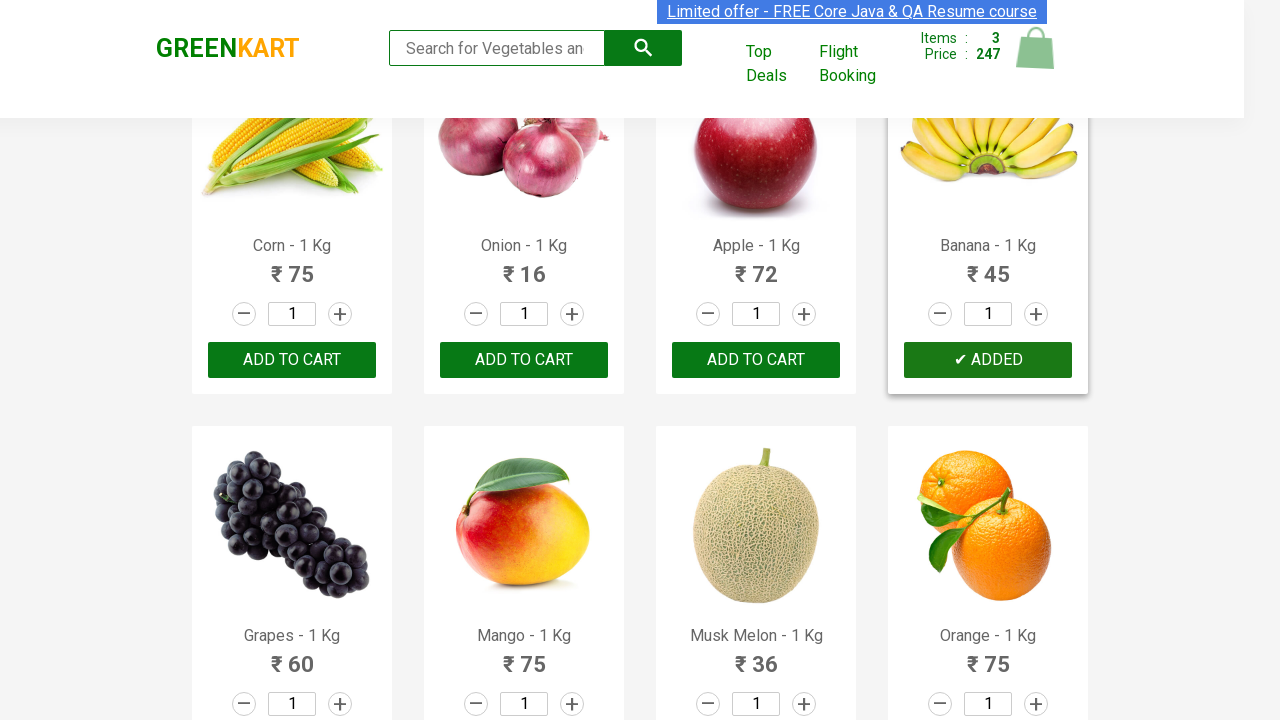

Added 'Walnuts' to cart at (524, 569) on h4.product-name >> nth=29 >> xpath=following-sibling::div/button
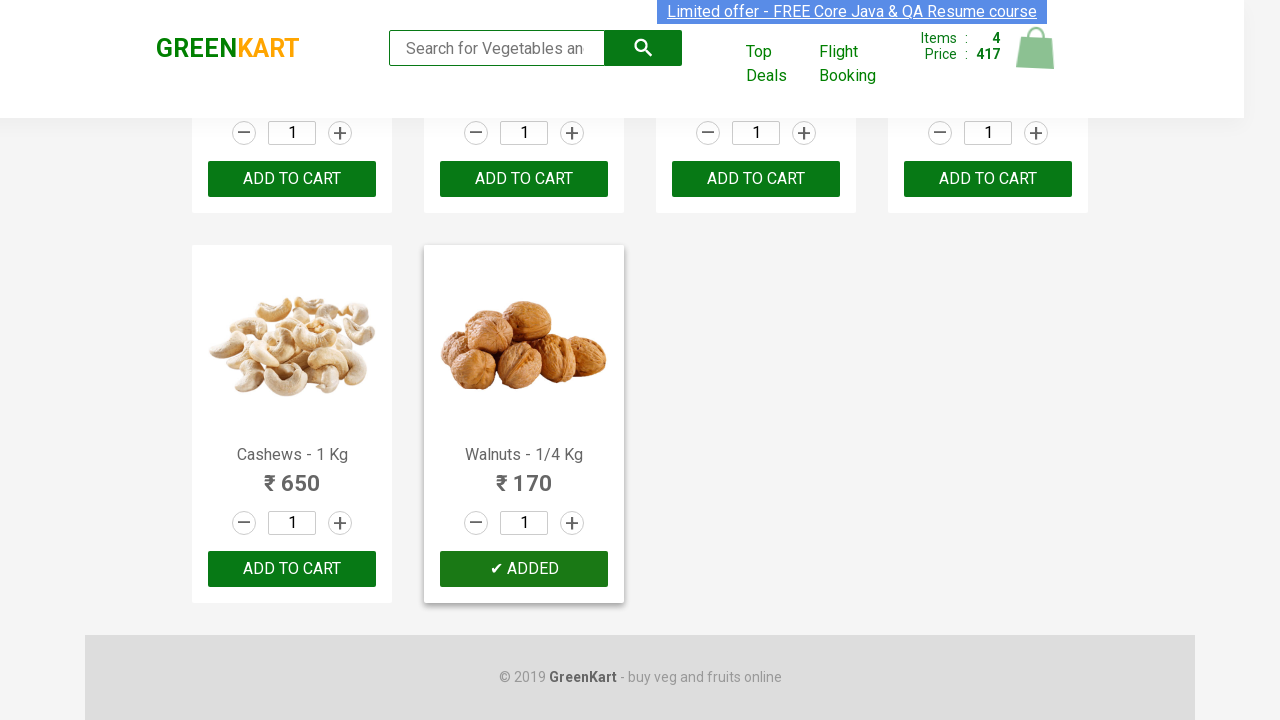

Clicked on cart icon to view cart contents at (1036, 59) on a.cart-icon
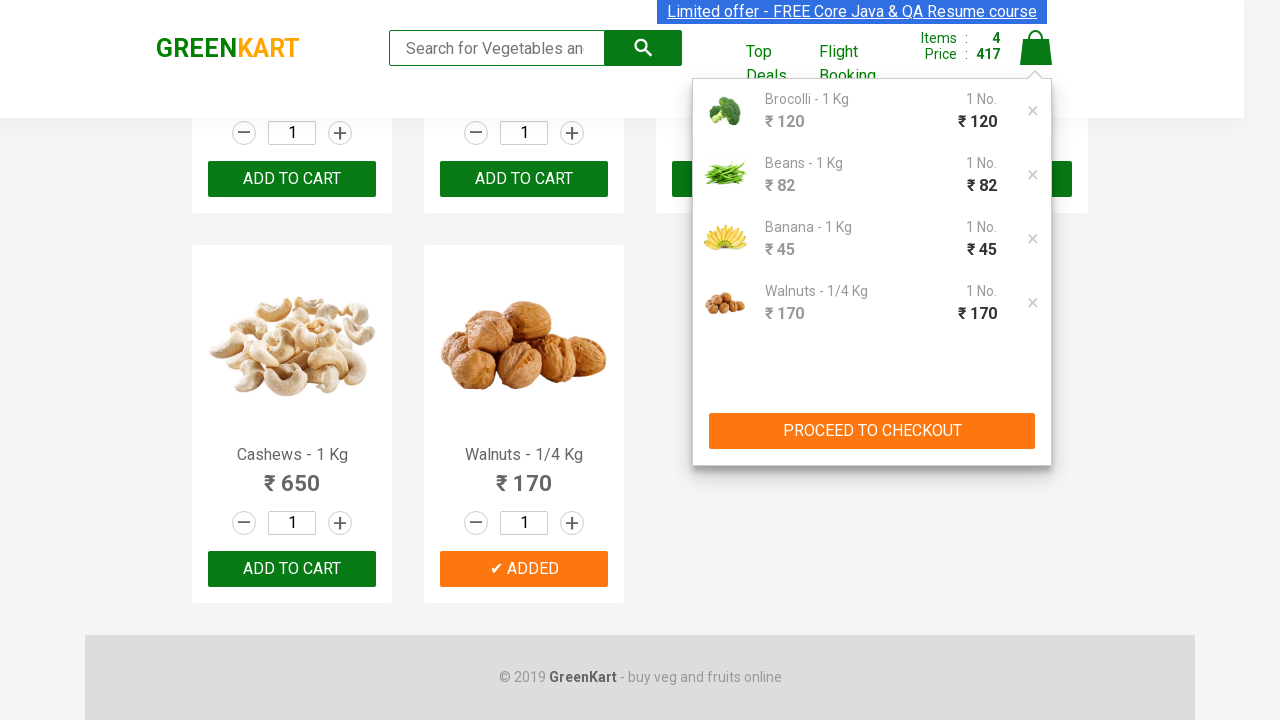

Clicked checkout button in cart preview at (872, 431) on div.cart-preview button
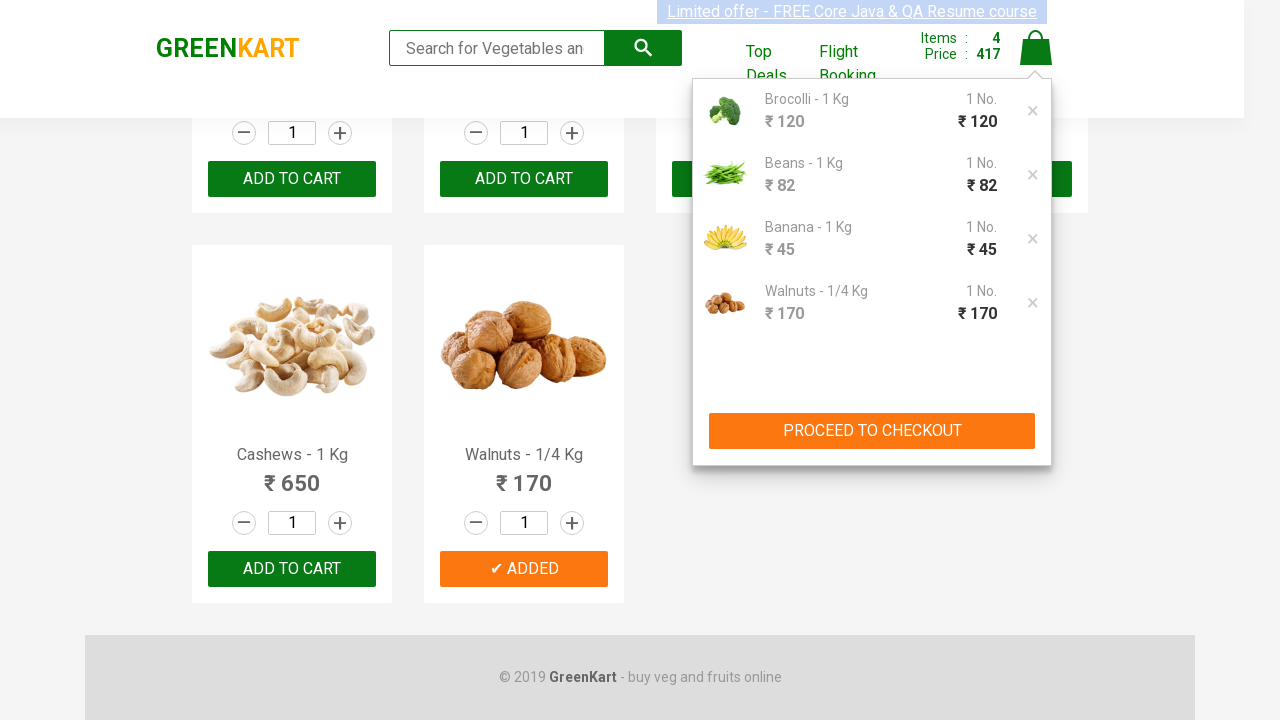

Entered promo code 'rahulshettyacademy' on input.promoCode
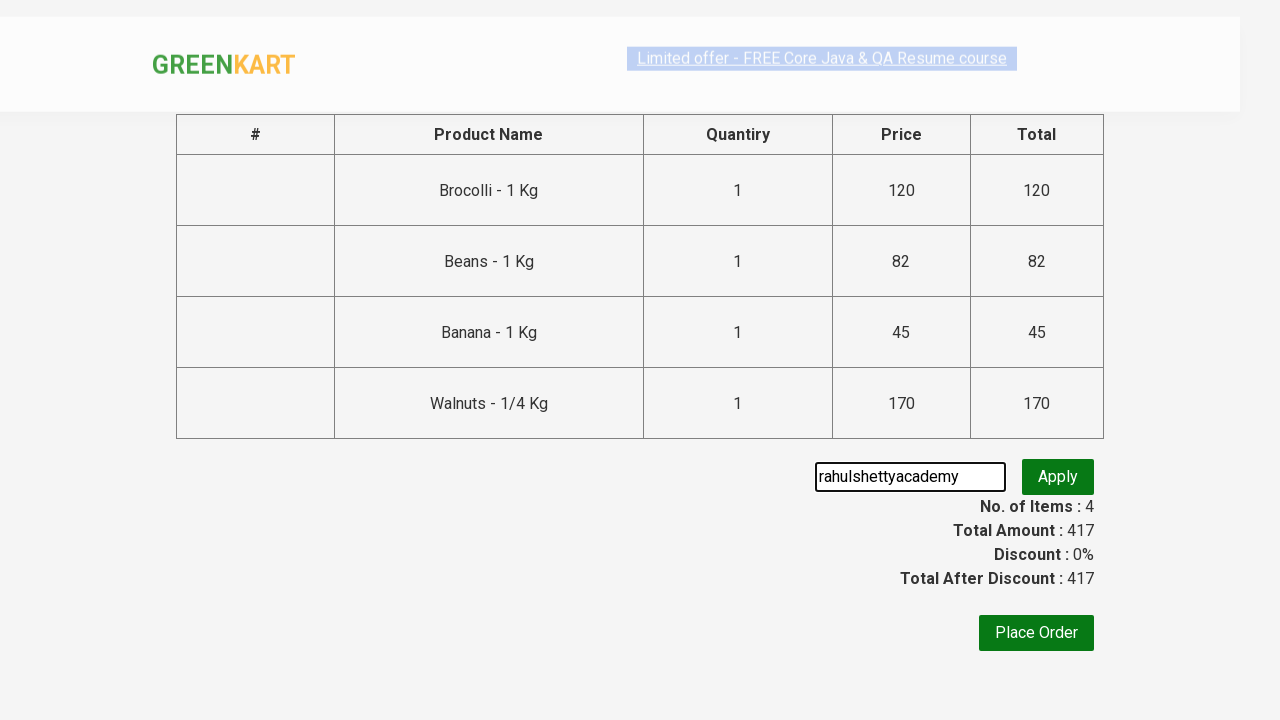

Clicked apply promo button at (1058, 477) on button.promoBtn
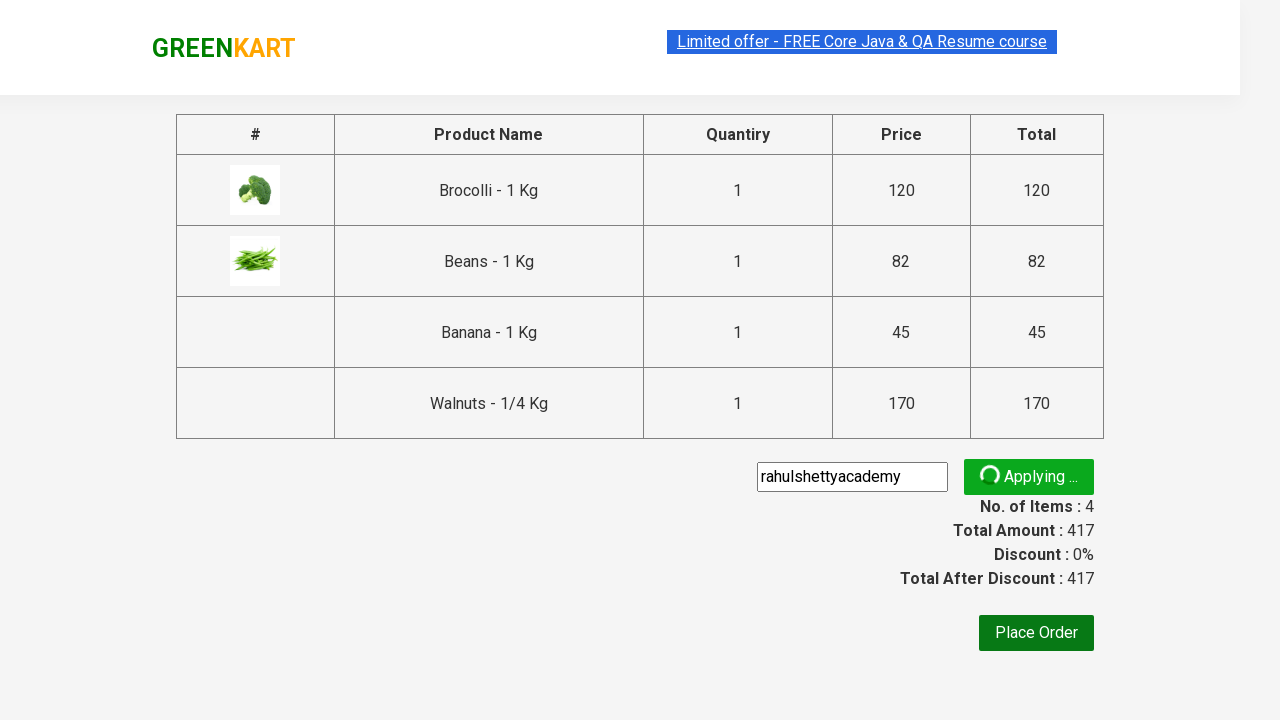

Waited for promo info message to appear
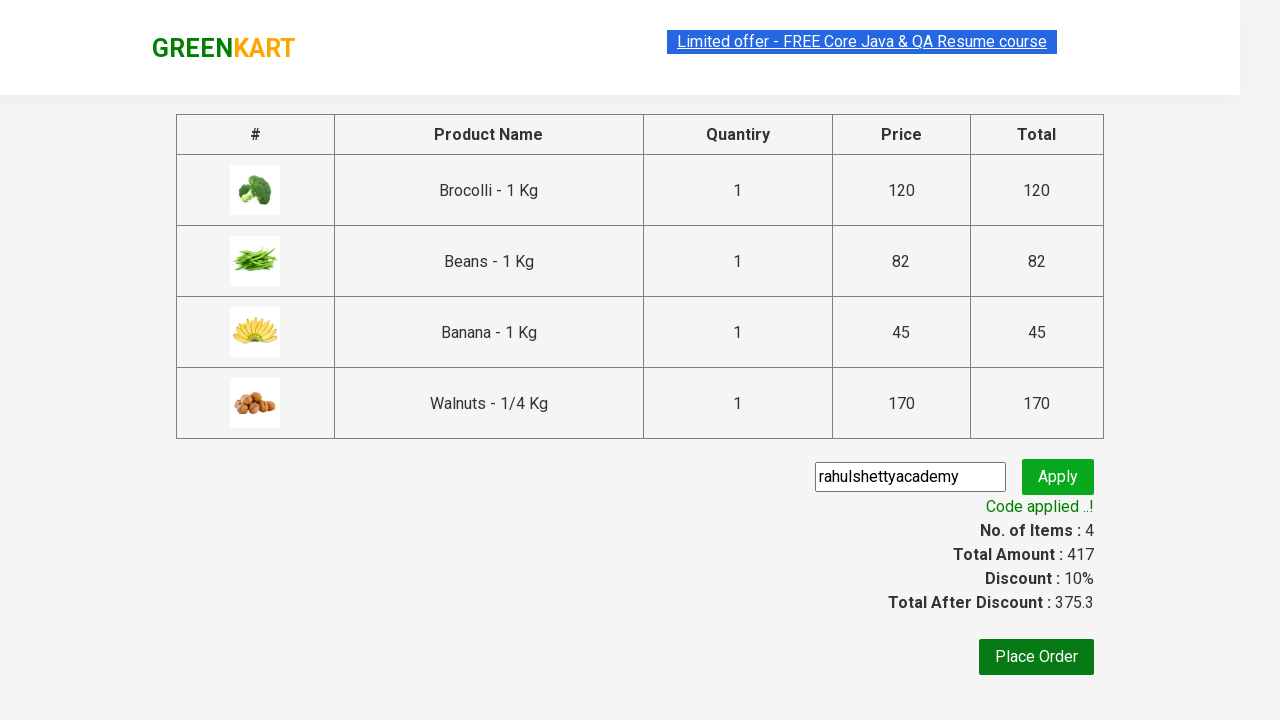

Retrieved promo message: Code applied ..!
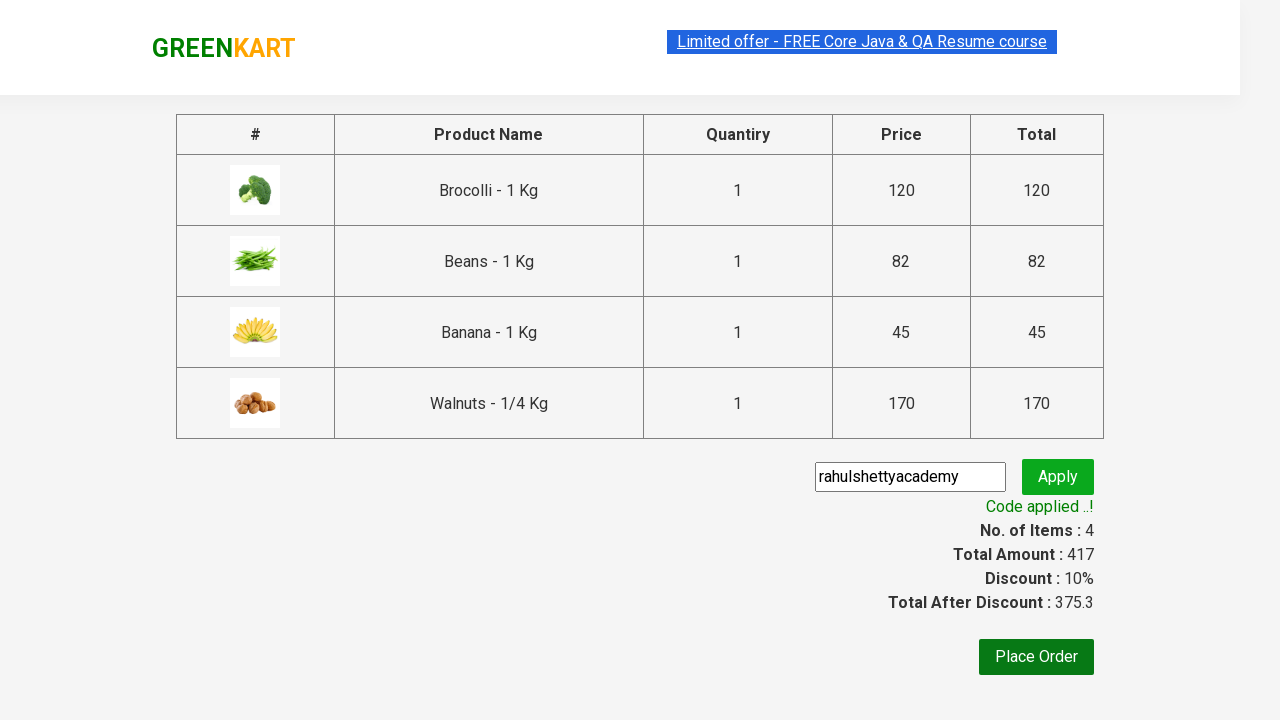

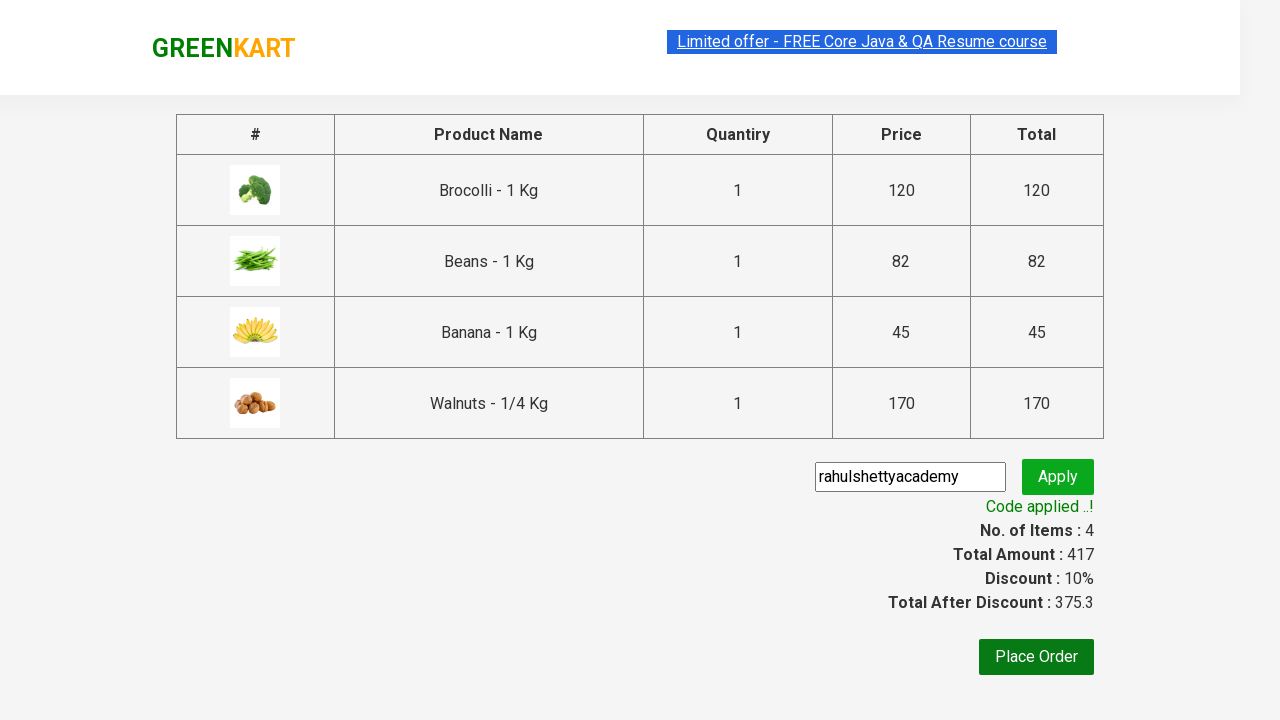